Demonstrates various XPath navigation techniques (parent-to-child and child-to-parent) by clicking on form and input elements on the Nykaa website

Starting URL: https://www.nykaa.com/

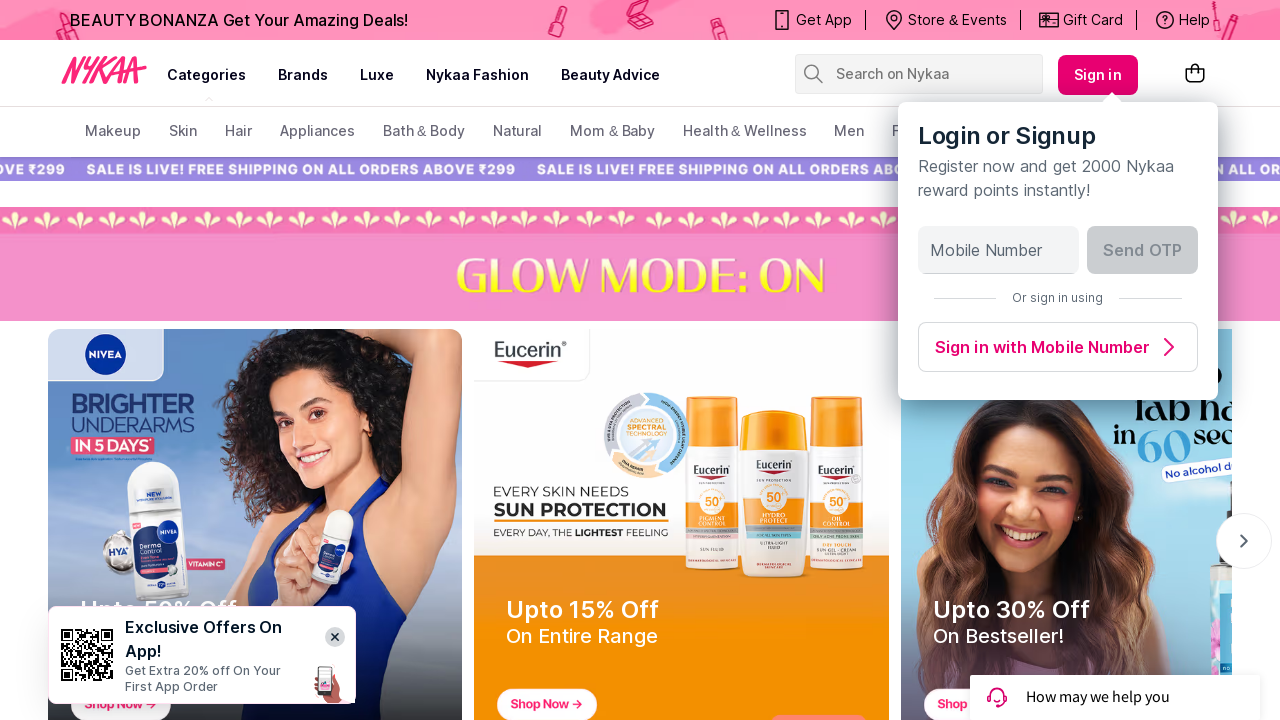

Clicked input element using parent-to-child XPath navigation (//form/input) at (928, 74) on xpath=//form/input
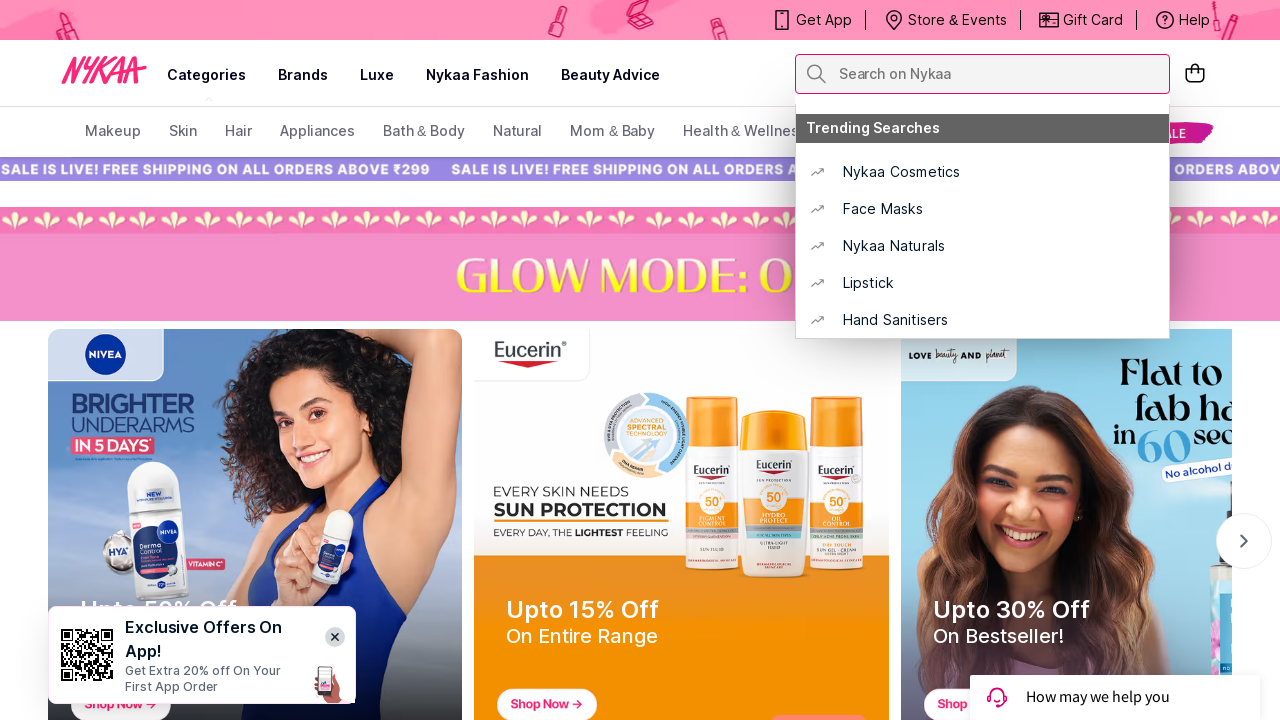

Clicked form element using child-to-parent XPath navigation (//input//parent::form) at (983, 74) on xpath=//input//parent::form
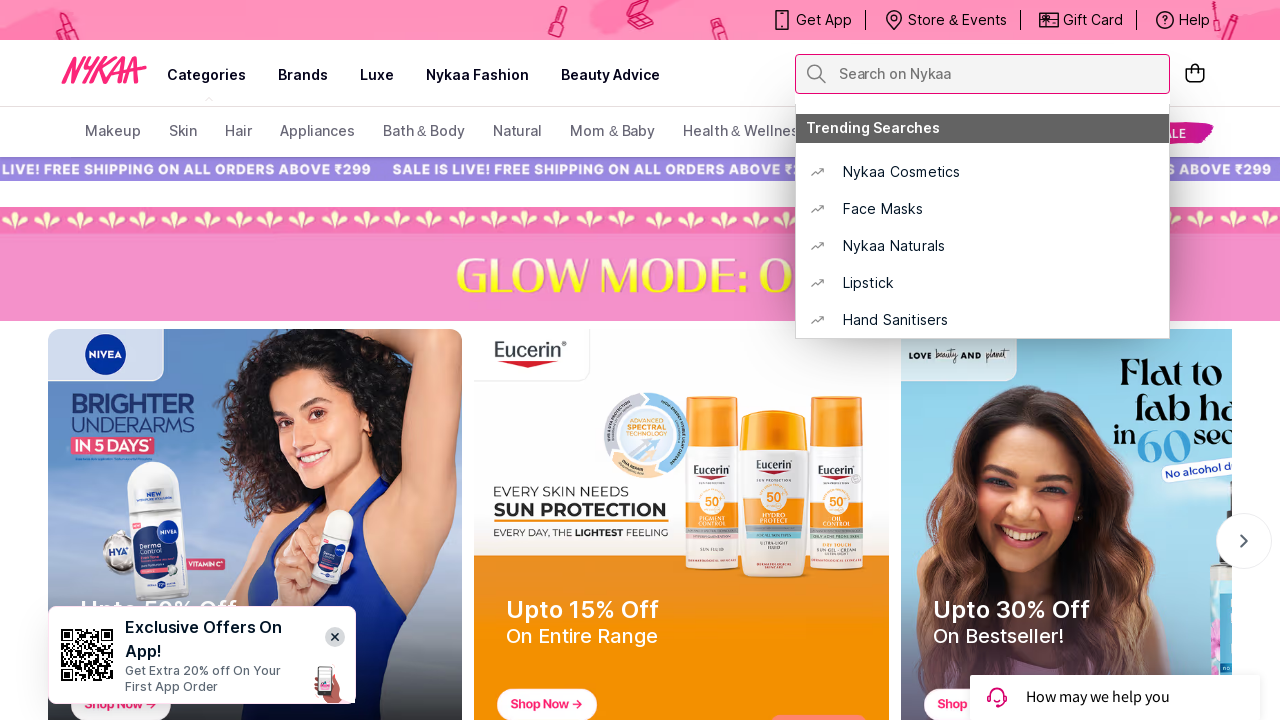

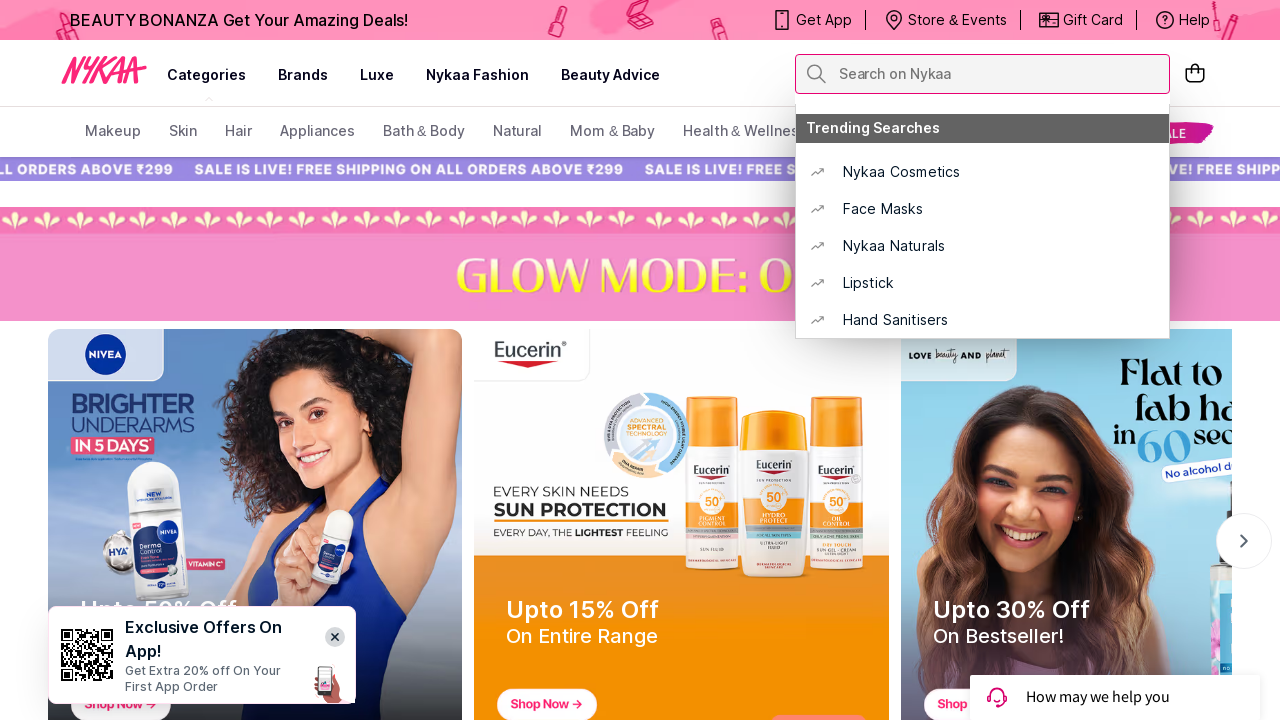